Tests navigation to Beauté category page via the header menu

Starting URL: https://shop.buy-club.net/

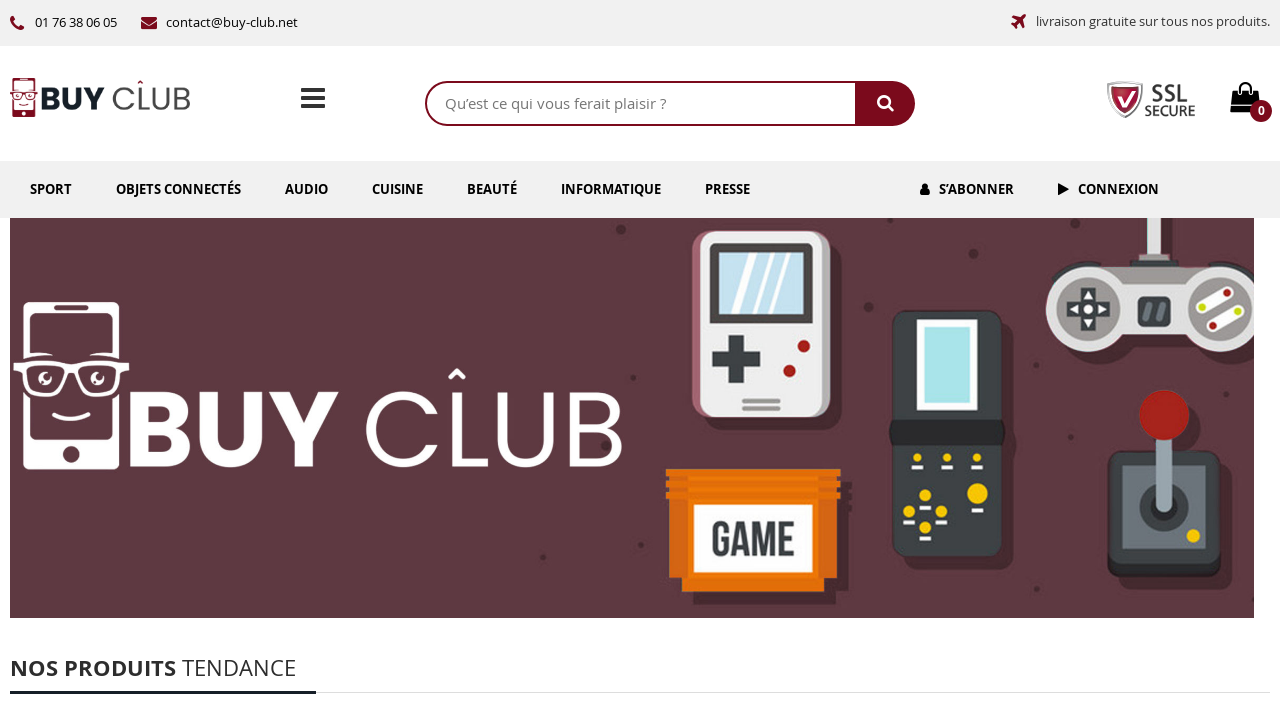

Waited for page to load (networkidle state)
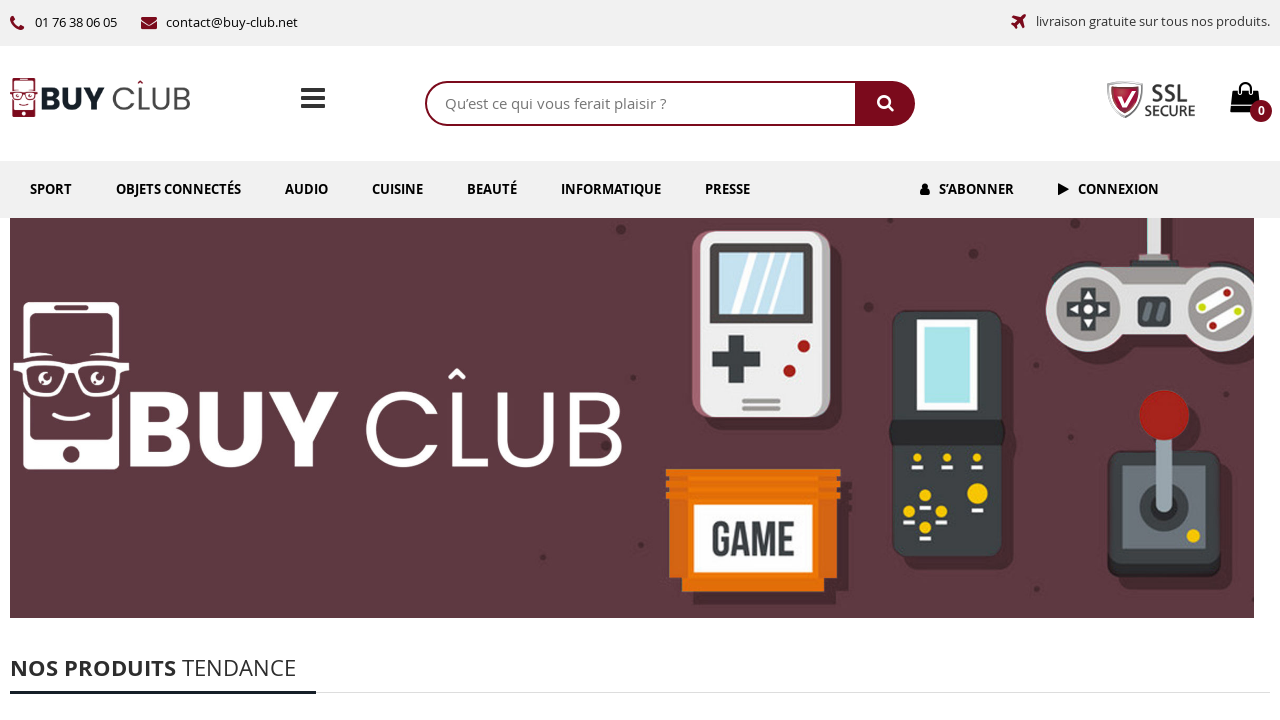

Clicked on Beauté link in header menu at (492, 189) on internal:role=link[name="Beauté"s]
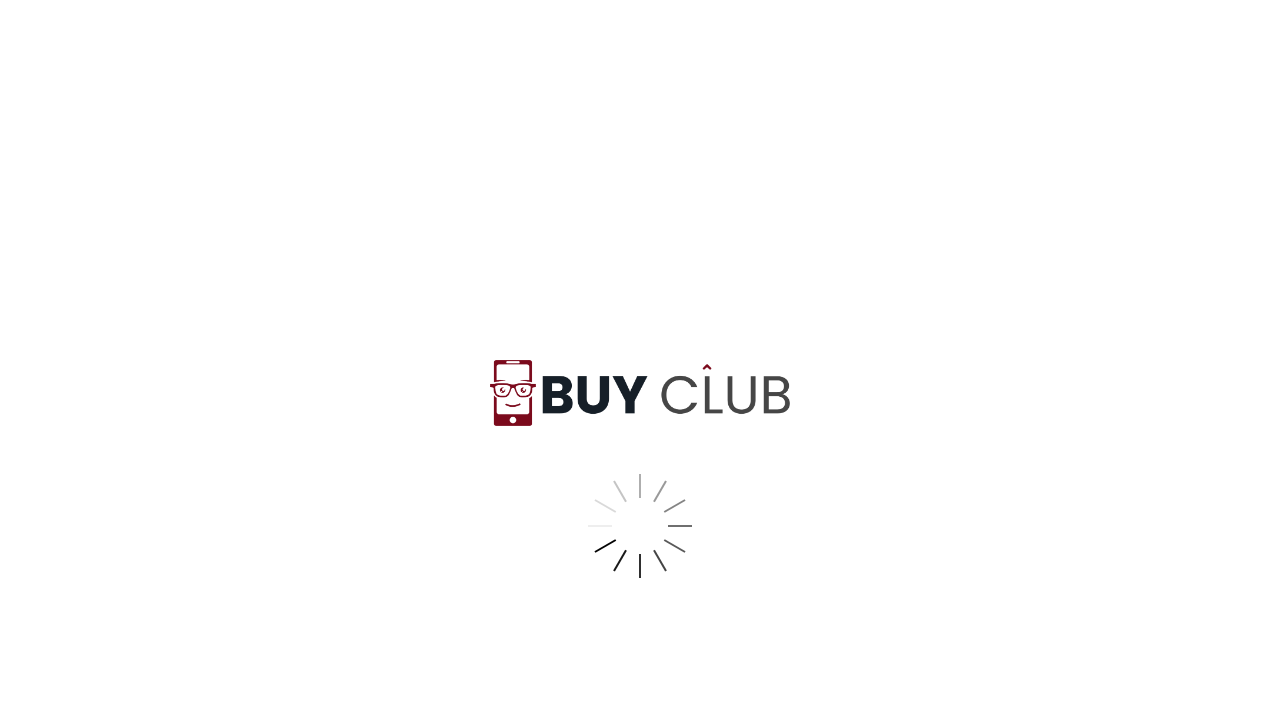

Successfully navigated to Beauté category page
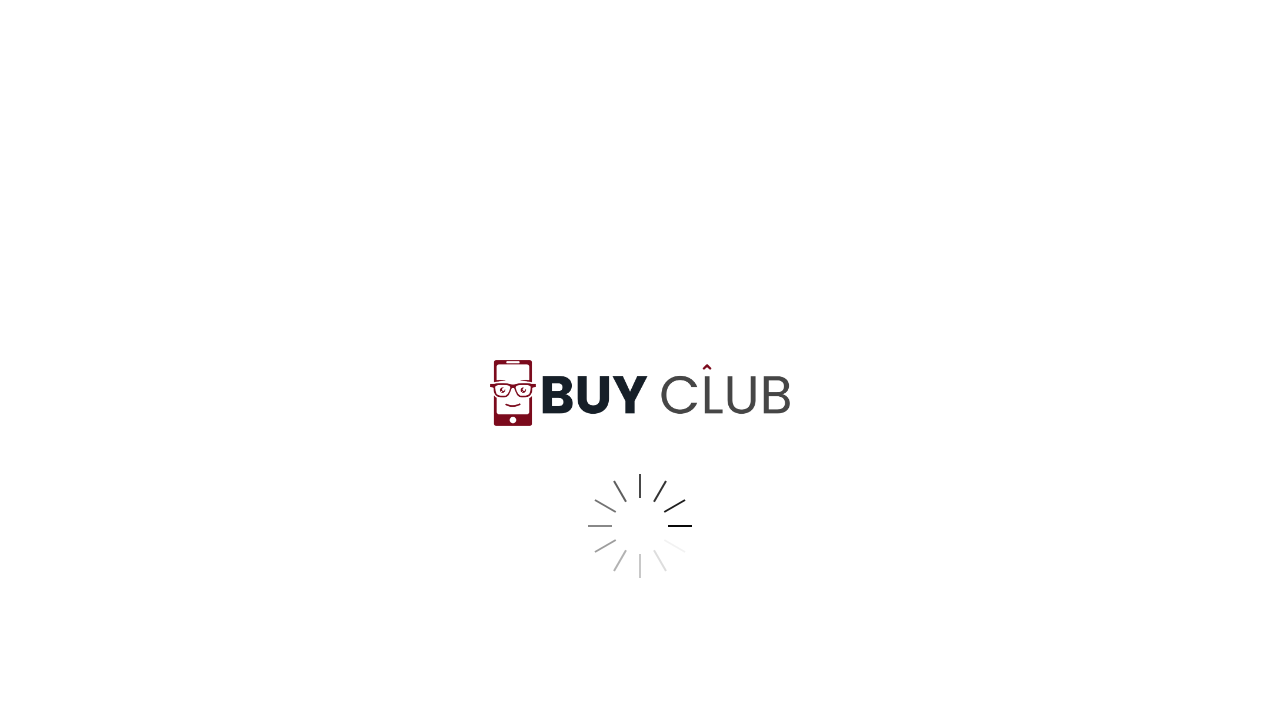

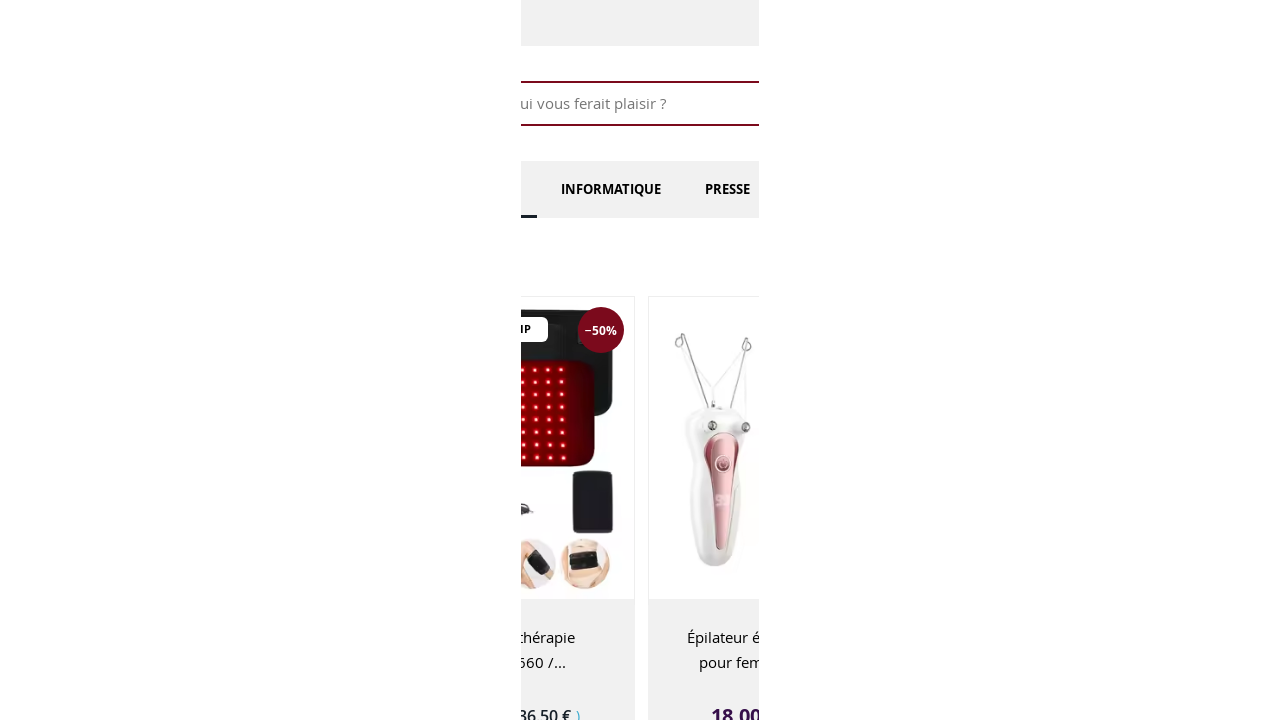